Tests device emulation by setting up iPhone 6 user agent and viewport dimensions, then navigates to a Selenium documentation page and verifies the page title.

Starting URL: https://bonigarcia.dev/selenium-webdriver-java/

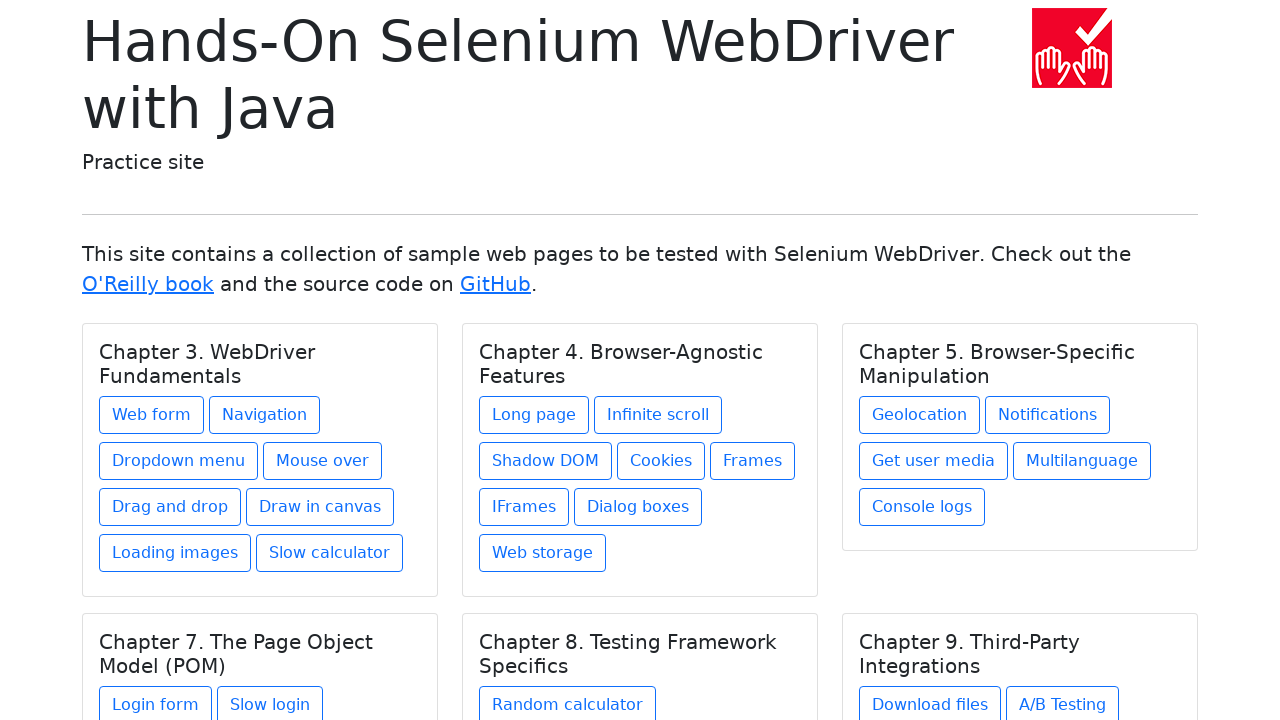

Set viewport size to iPhone 6 dimensions (375x667)
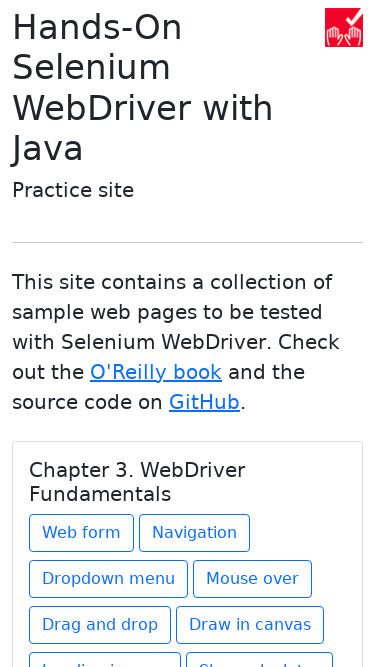

Waited for page to reach domcontentloaded state
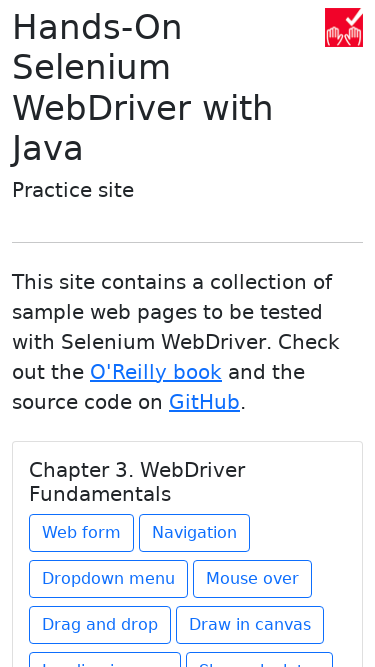

Verified page title contains 'Selenium WebDriver'
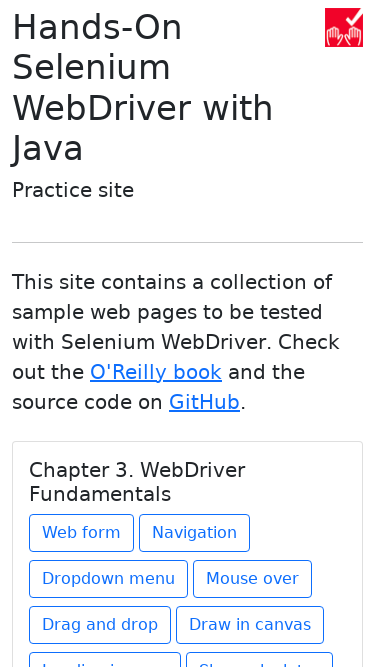

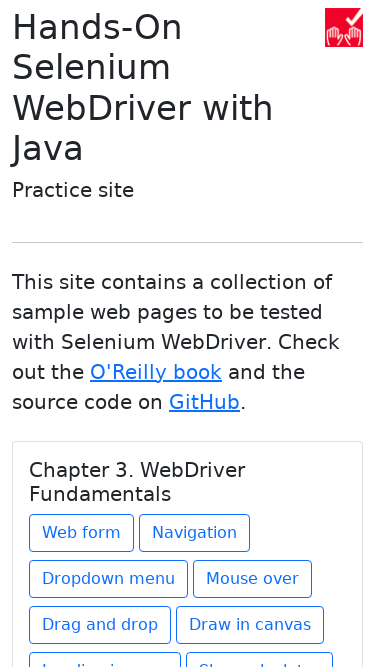